Tests modifying an existing todo item by double-clicking to edit and changing the text

Starting URL: https://todomvc.com/examples/angular/dist/browser/#/all

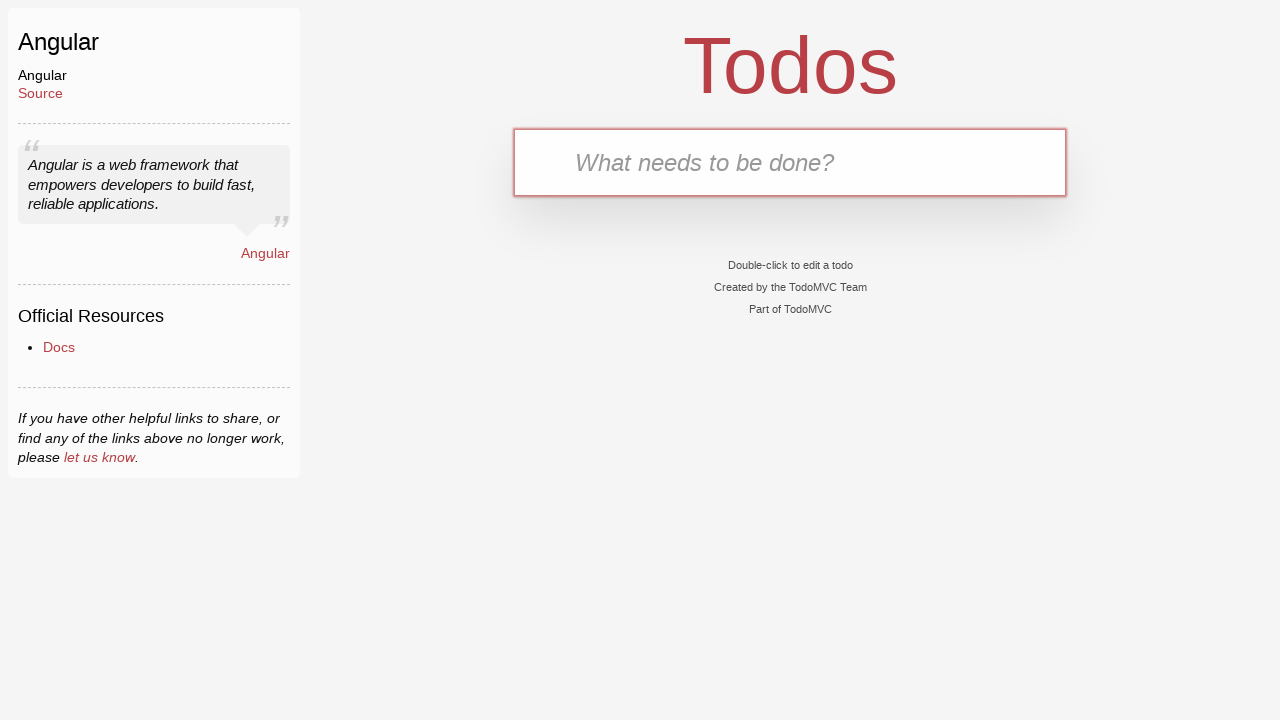

Filled new todo input with 'buy milk' on .new-todo
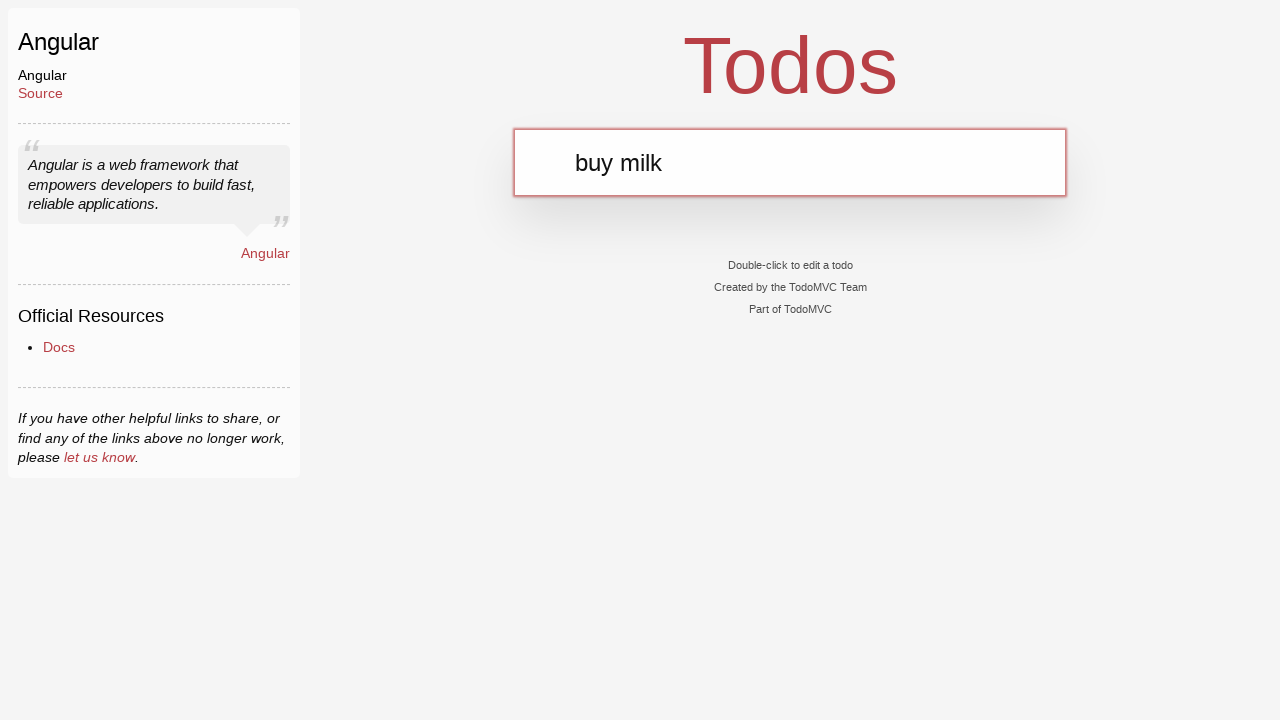

Pressed Enter to create new todo item on .new-todo
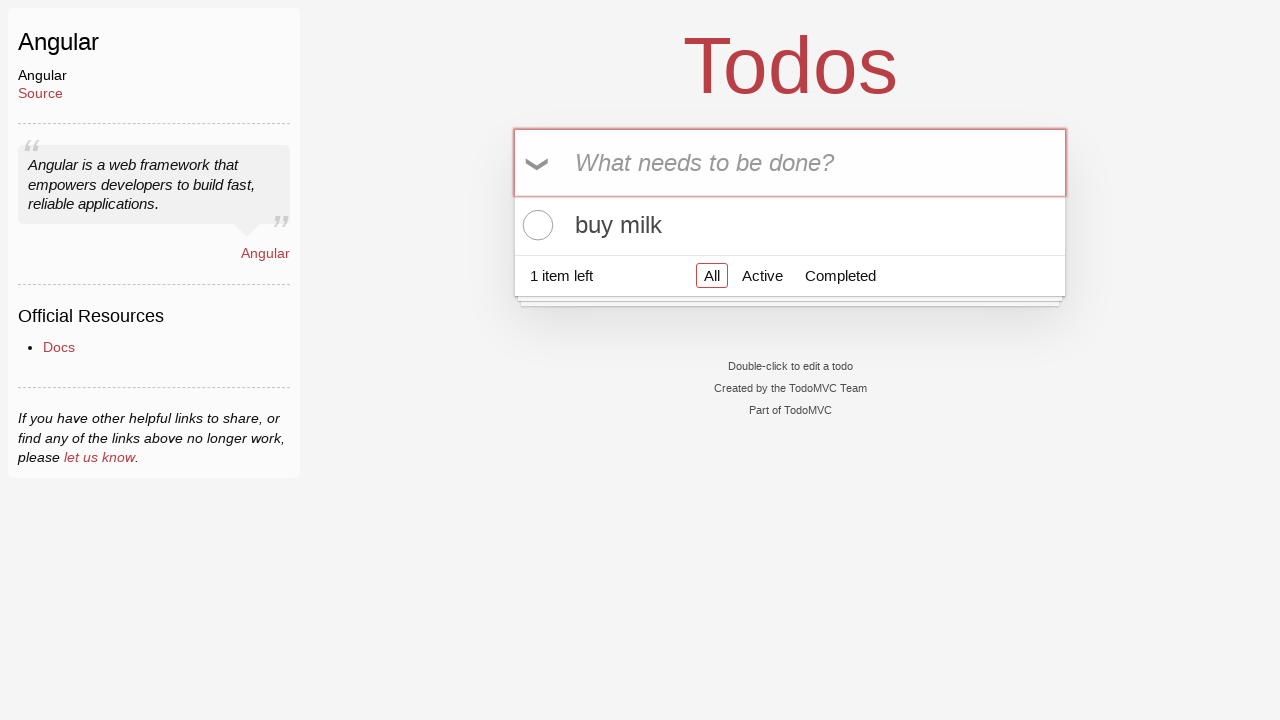

Todo item appeared in the list
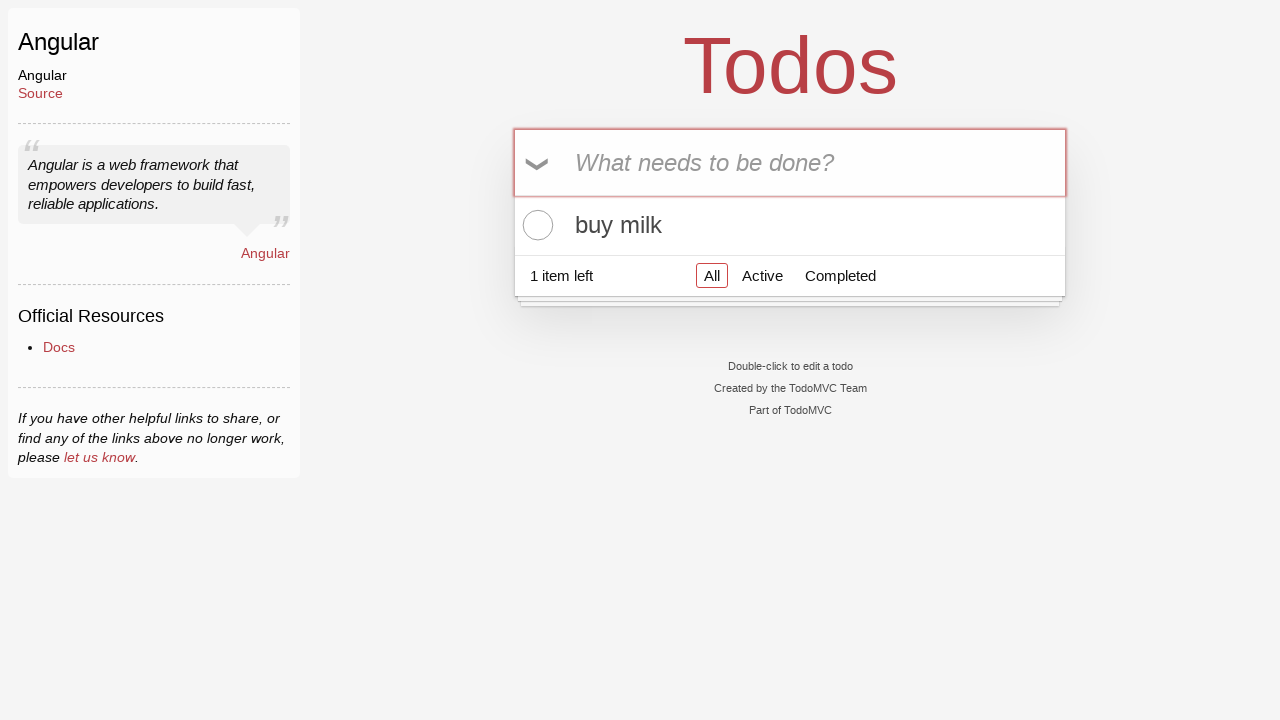

Double-clicked on todo item to enter edit mode at (790, 225) on .todo-list li label
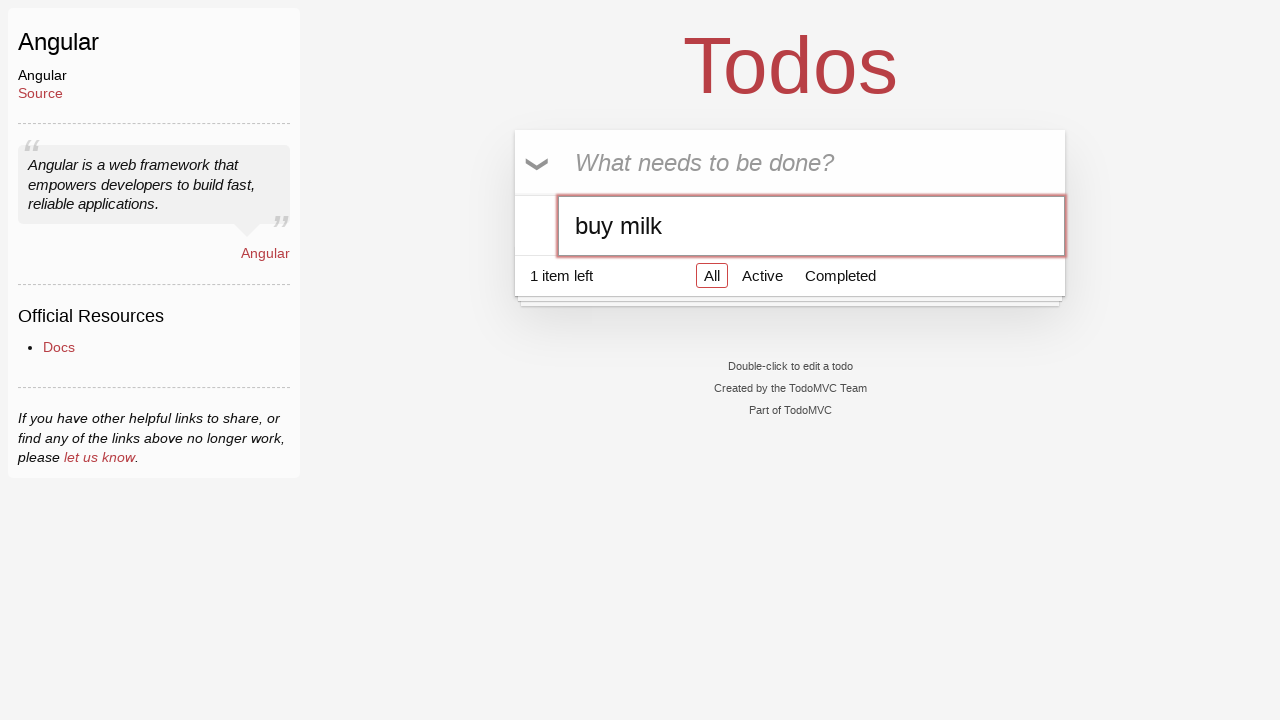

Changed todo text to 'buy bread' on .todo-list li.editing .edit
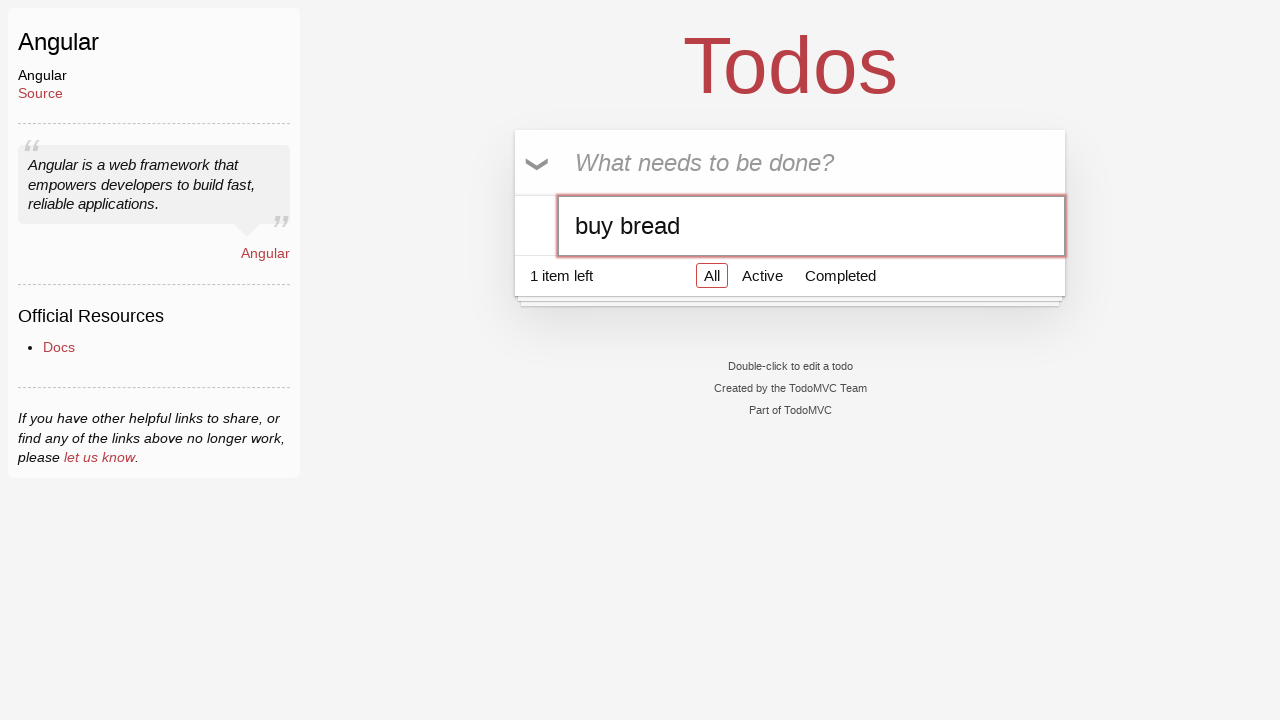

Pressed Enter to save the modified todo item on .todo-list li.editing .edit
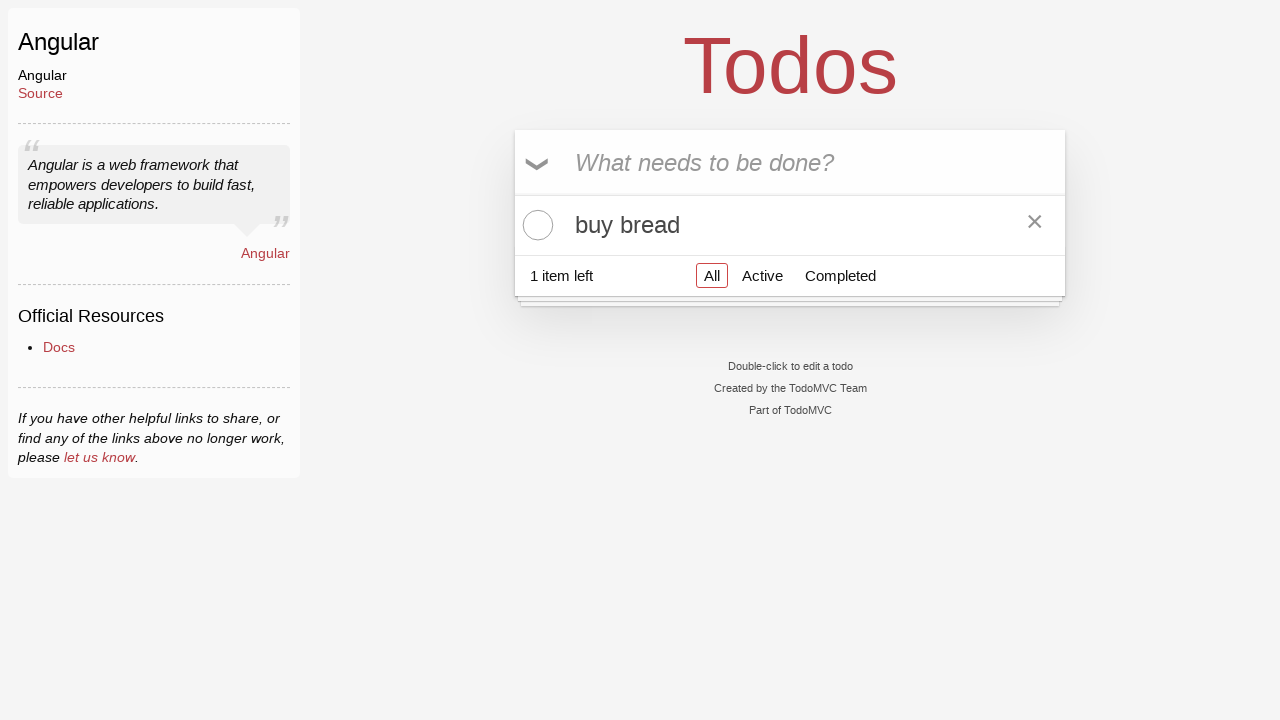

Retrieved todo item text to verify modification
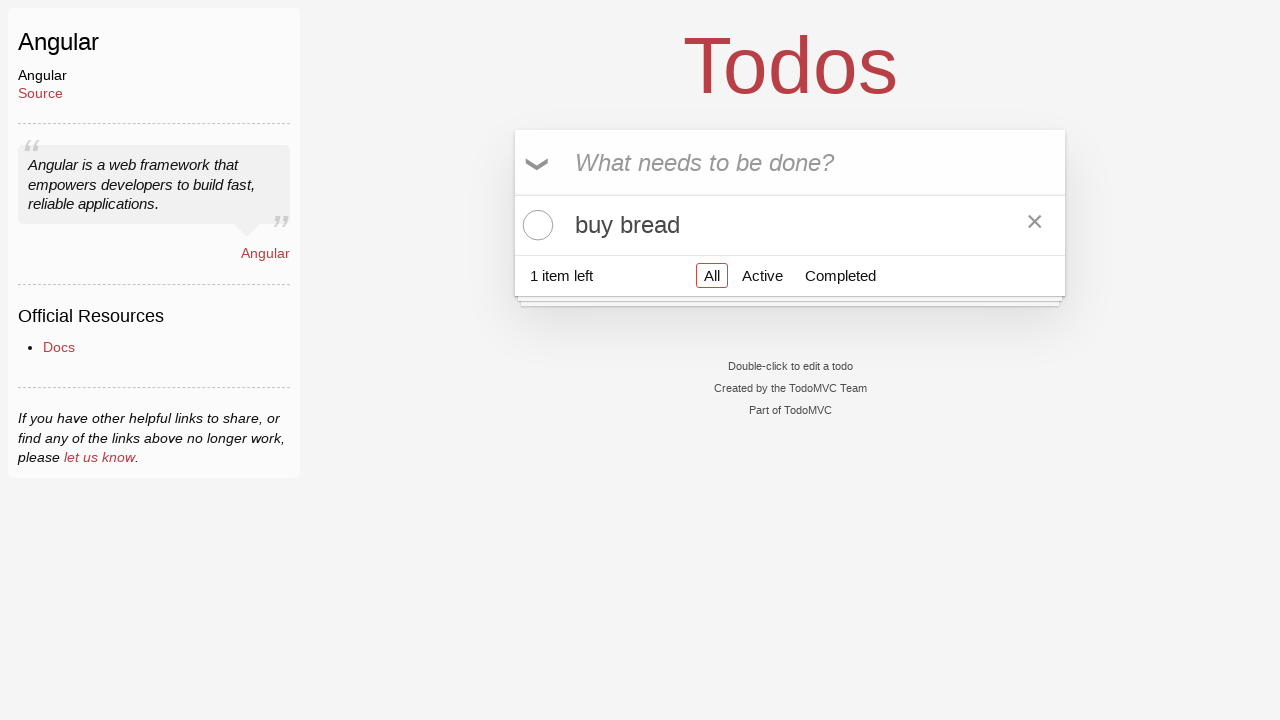

Verified todo text is 'buy bread'
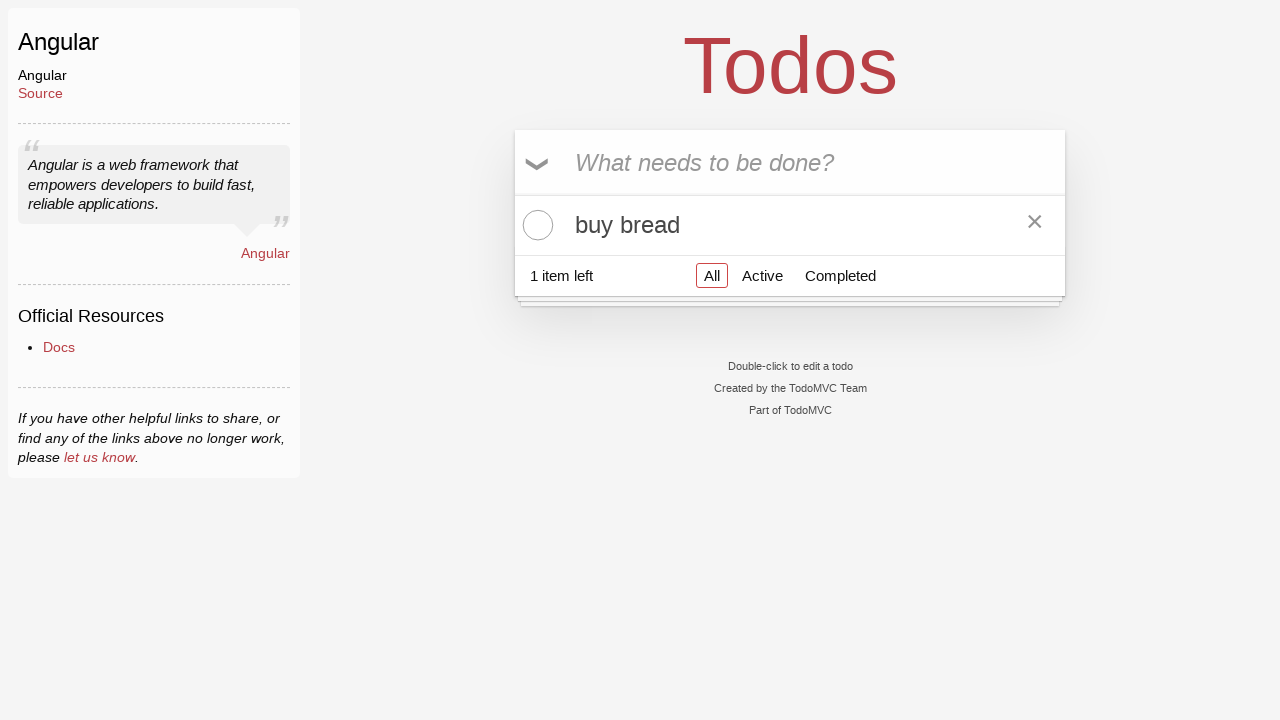

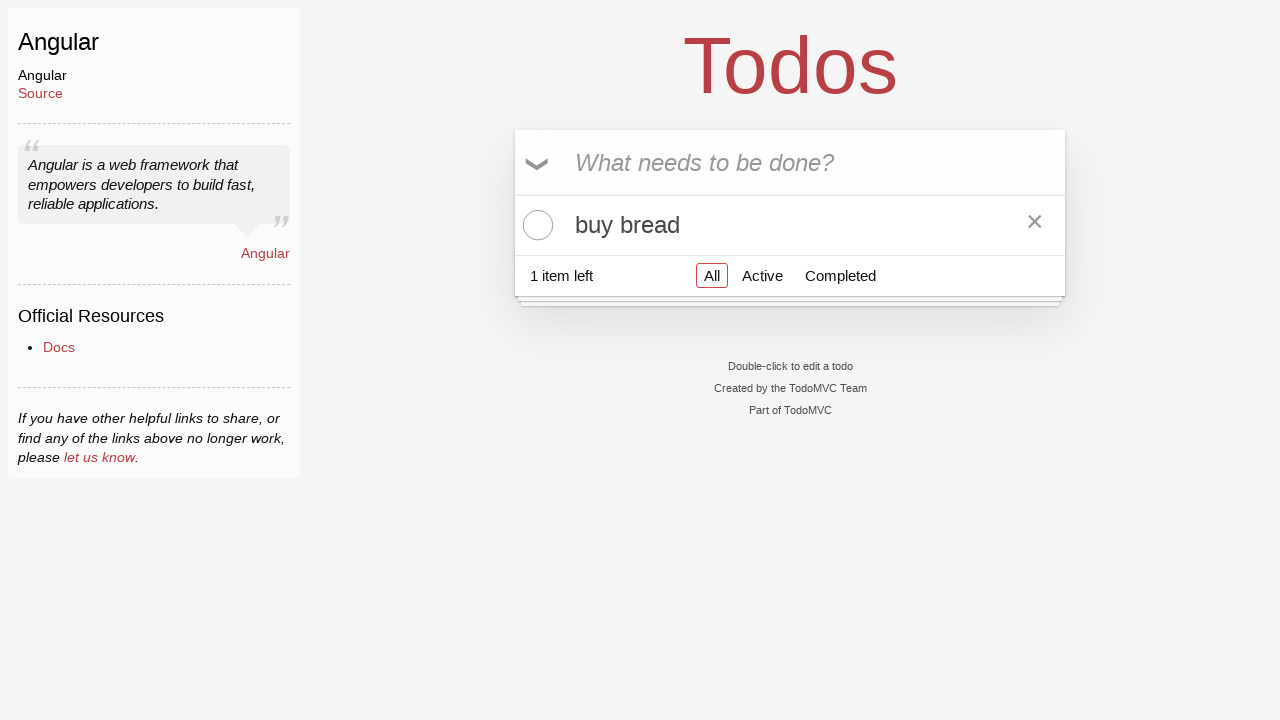